Tests drag and drop interactions by navigating to interactions section and performing static drag and drop operations

Starting URL: http://demo.automationtesting.in/Register.html

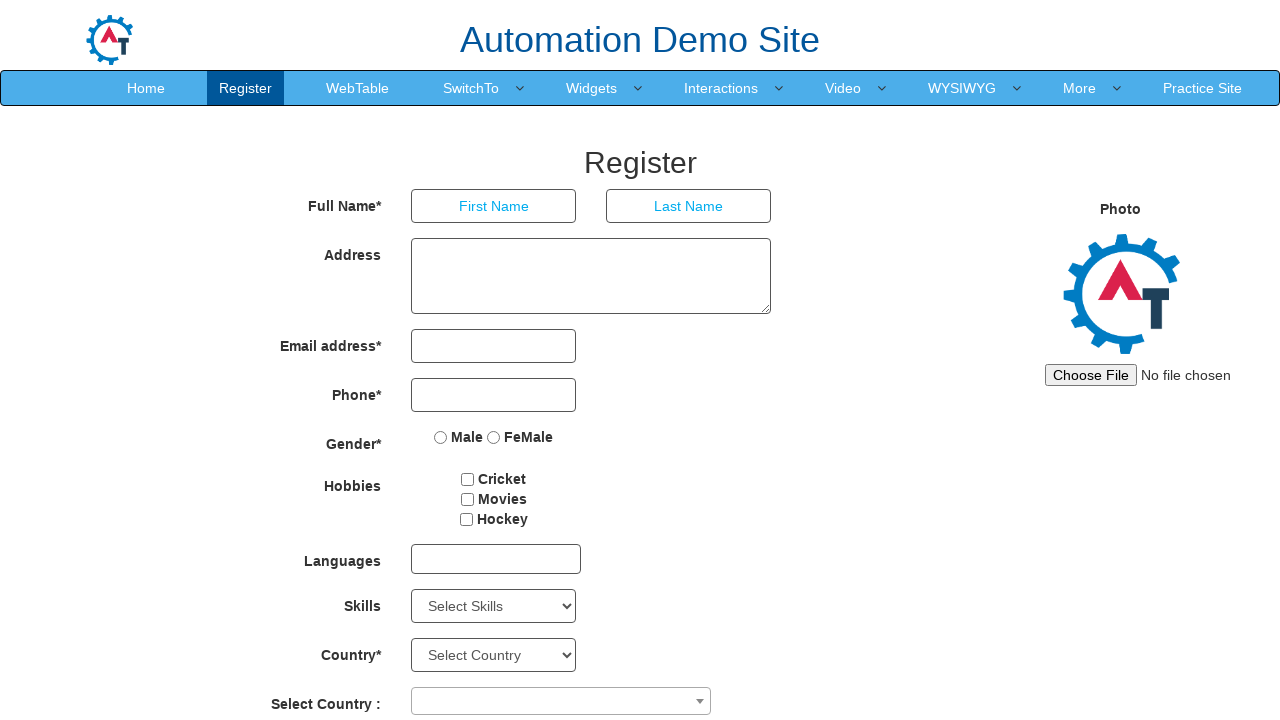

Clicked on Interaction menu at (721, 88) on text=Interaction
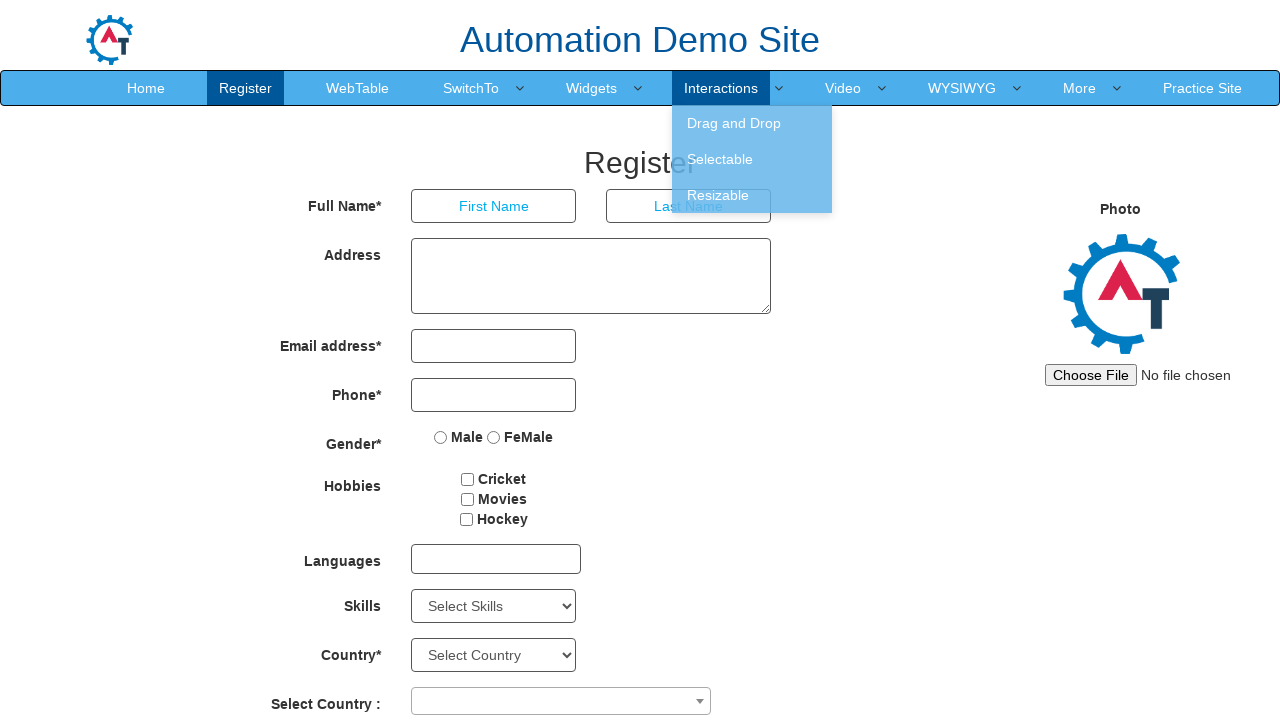

Clicked on Drag and Drop option at (752, 123) on text=Drag and Drop
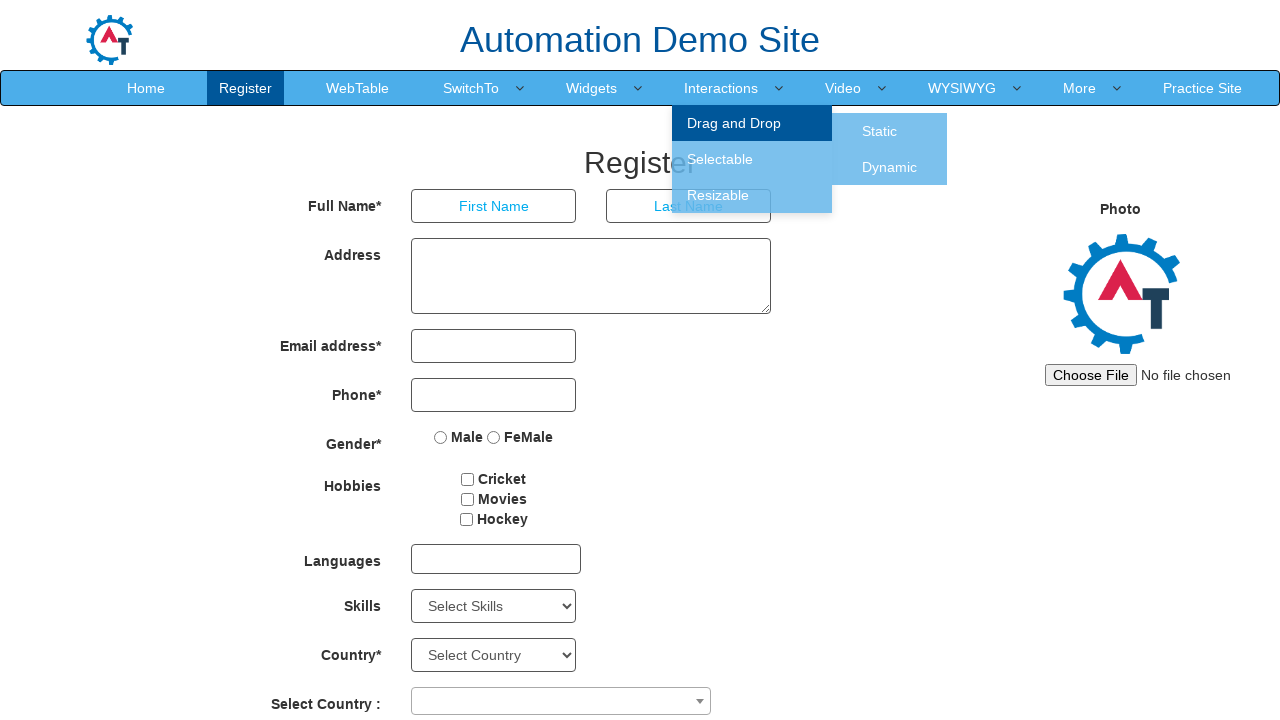

Clicked on Static tab at (880, 131) on text=Static
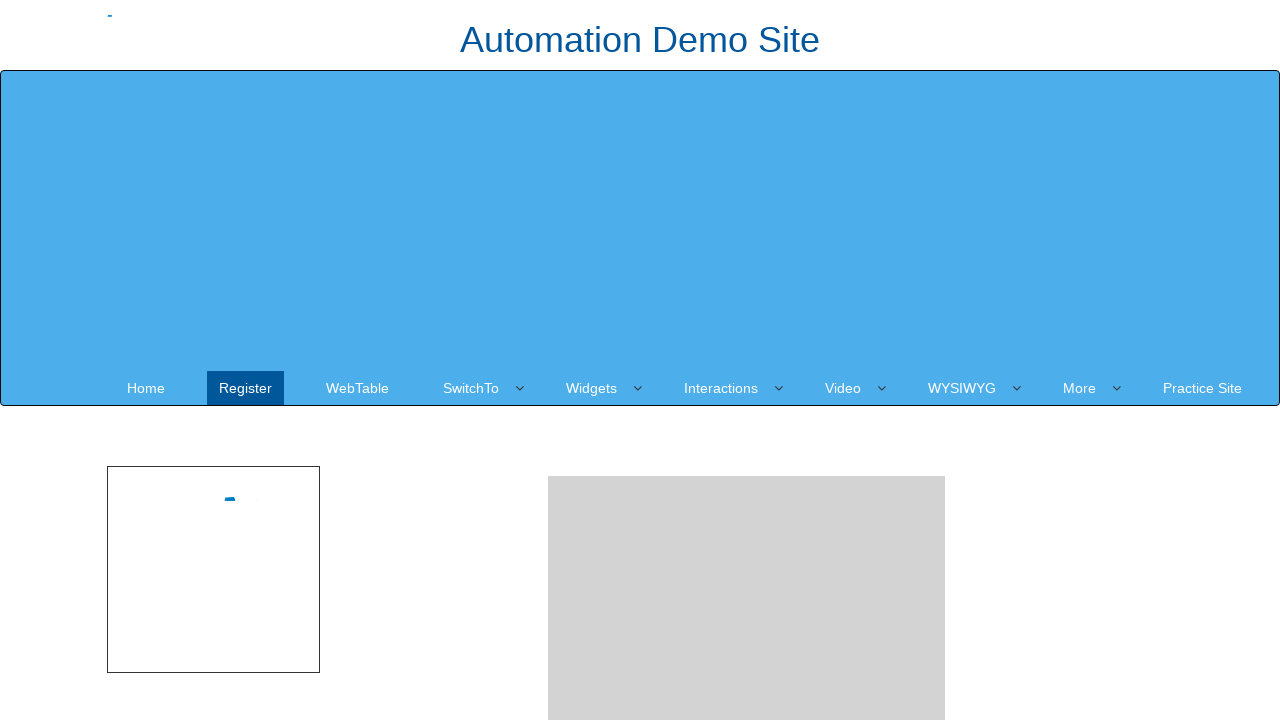

Performed drag and drop operation from draggable element to drop area at (747, 481)
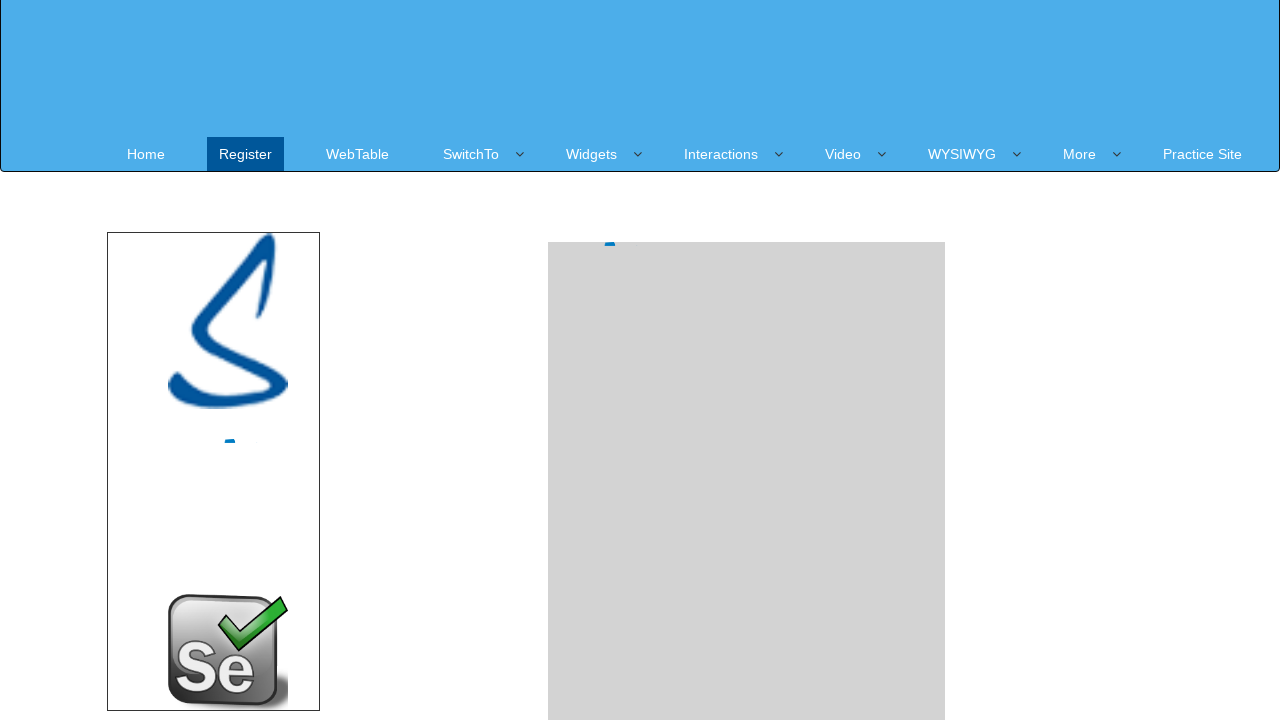

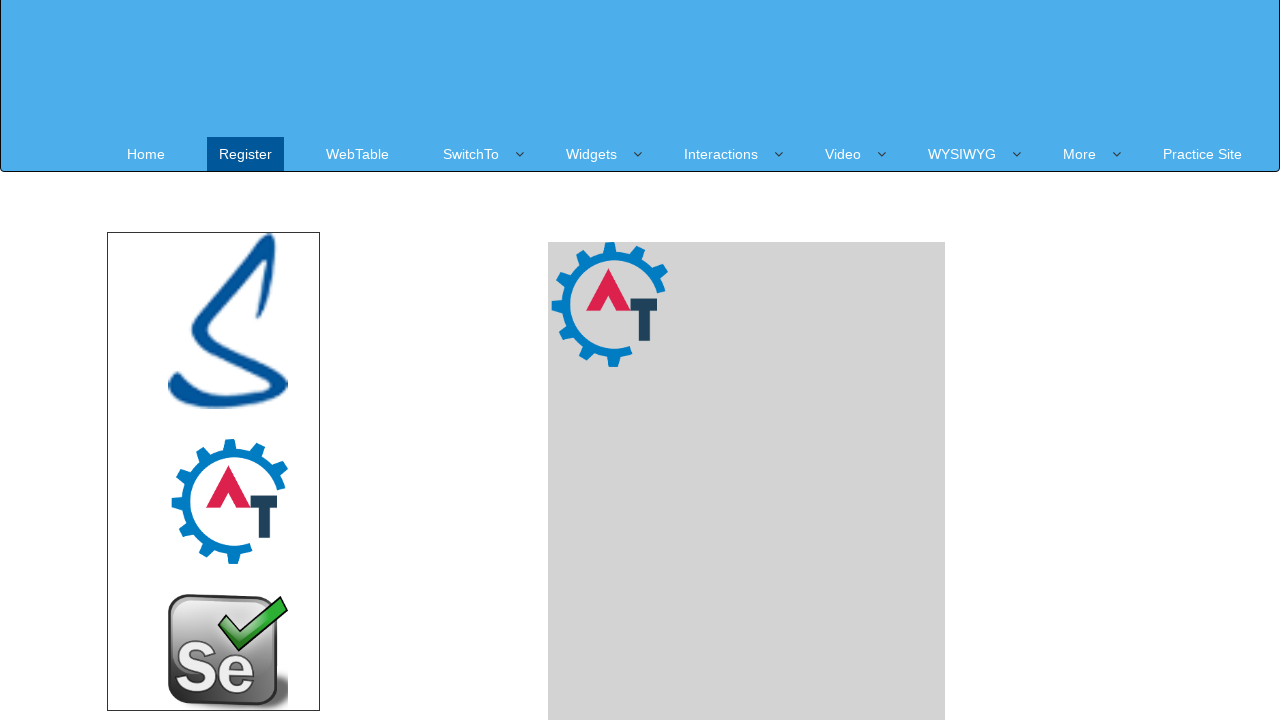